Tests browser window/tab management by clicking a button that opens new tabs multiple times, switching between tabs, and then closing child tabs to return to the parent window.

Starting URL: https://demoqa.com/browser-windows

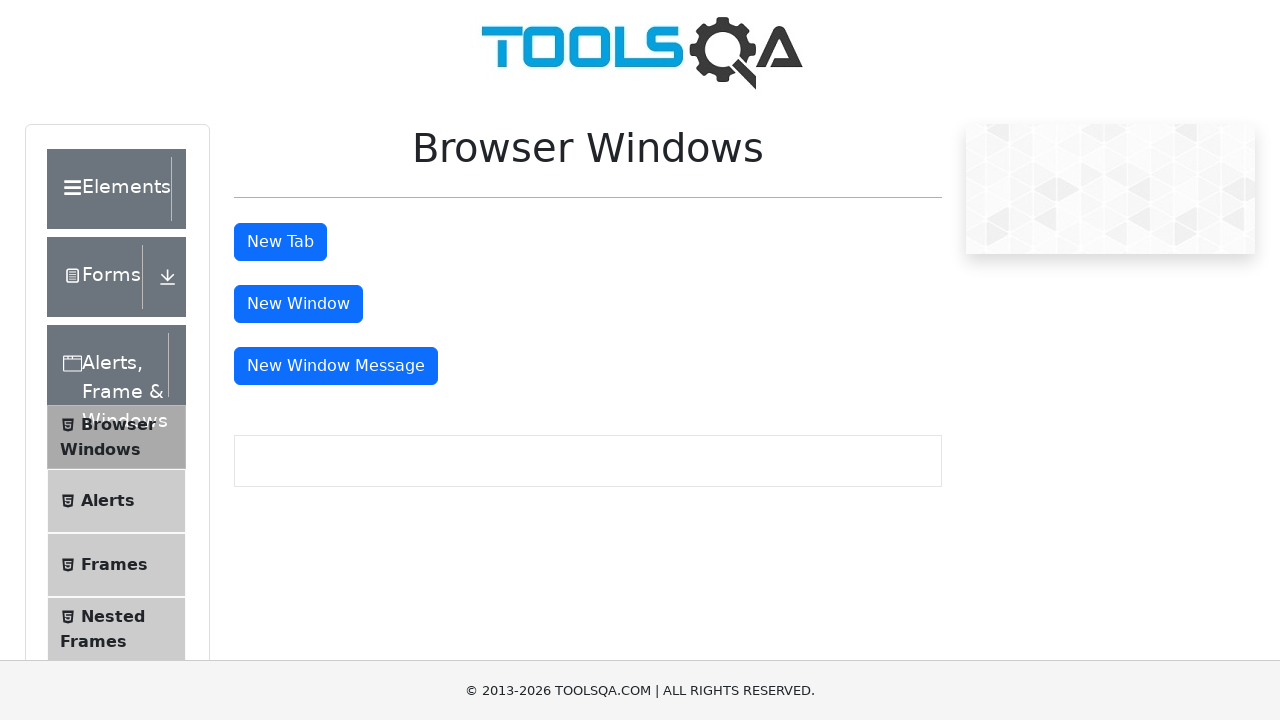

Clicked 'New Tab' button to open first child tab at (280, 242) on #tabButton
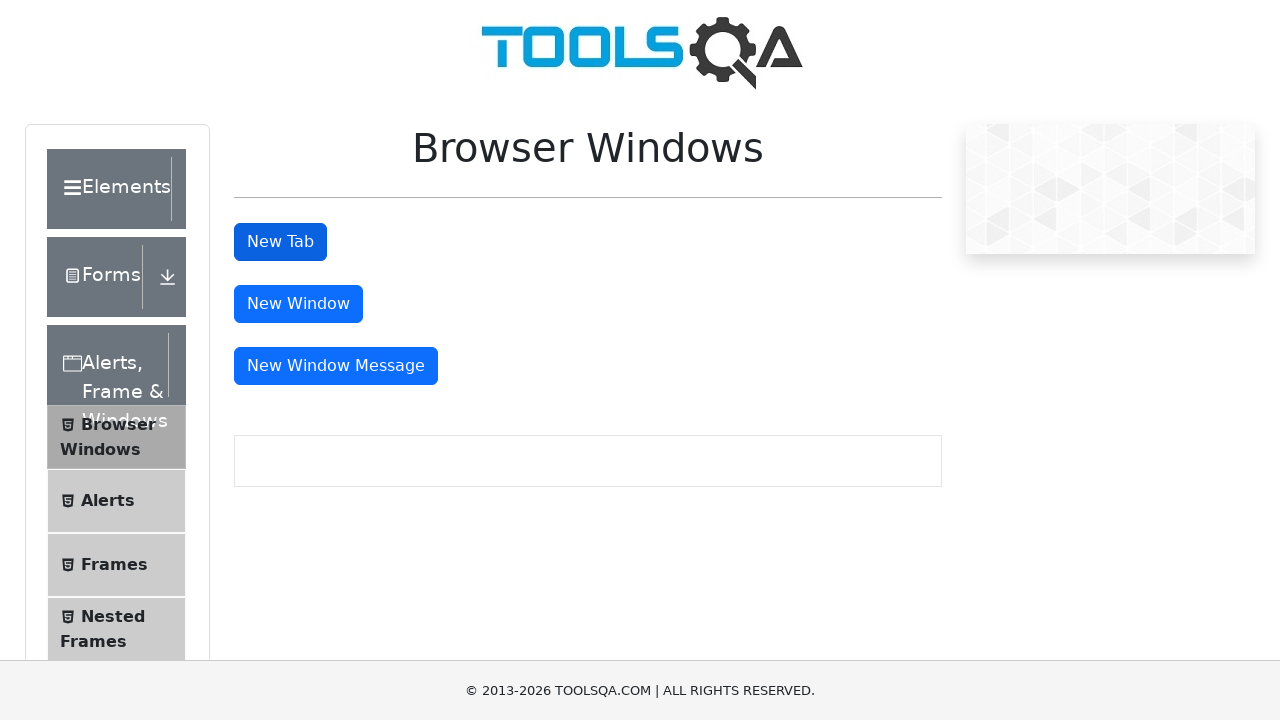

Waited for new tab to open
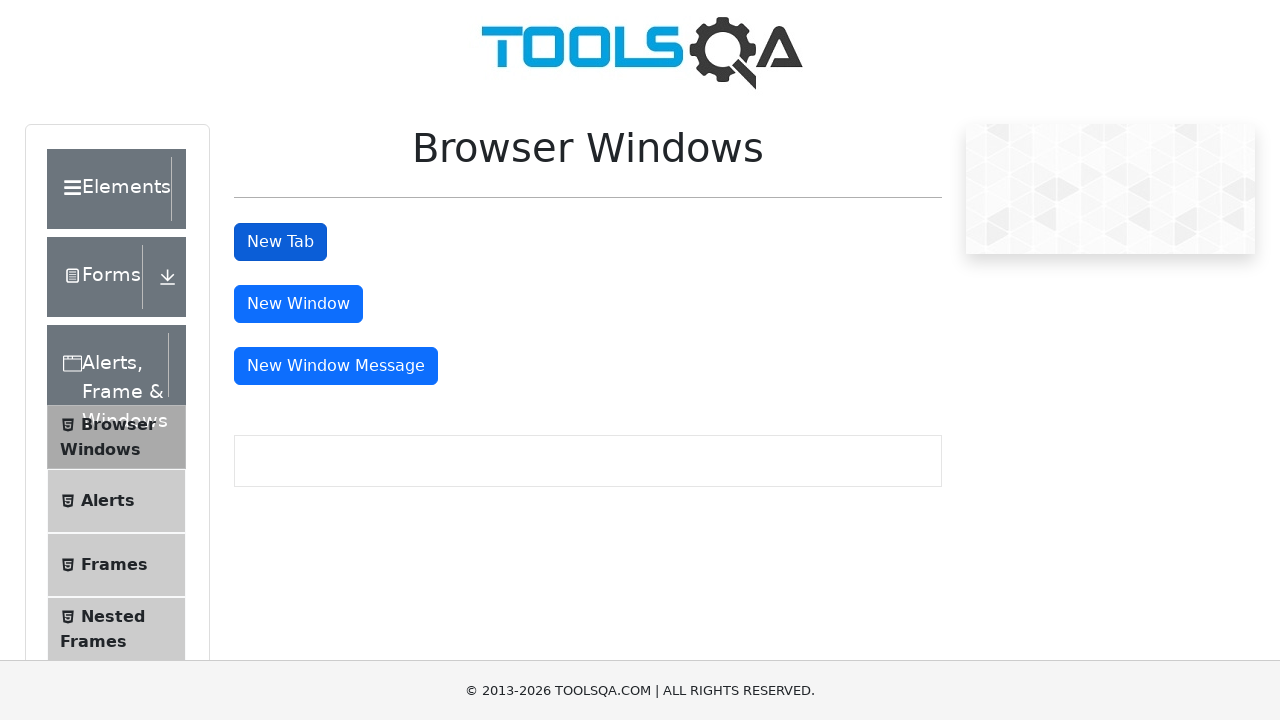

Switched back to parent tab (tab 1)
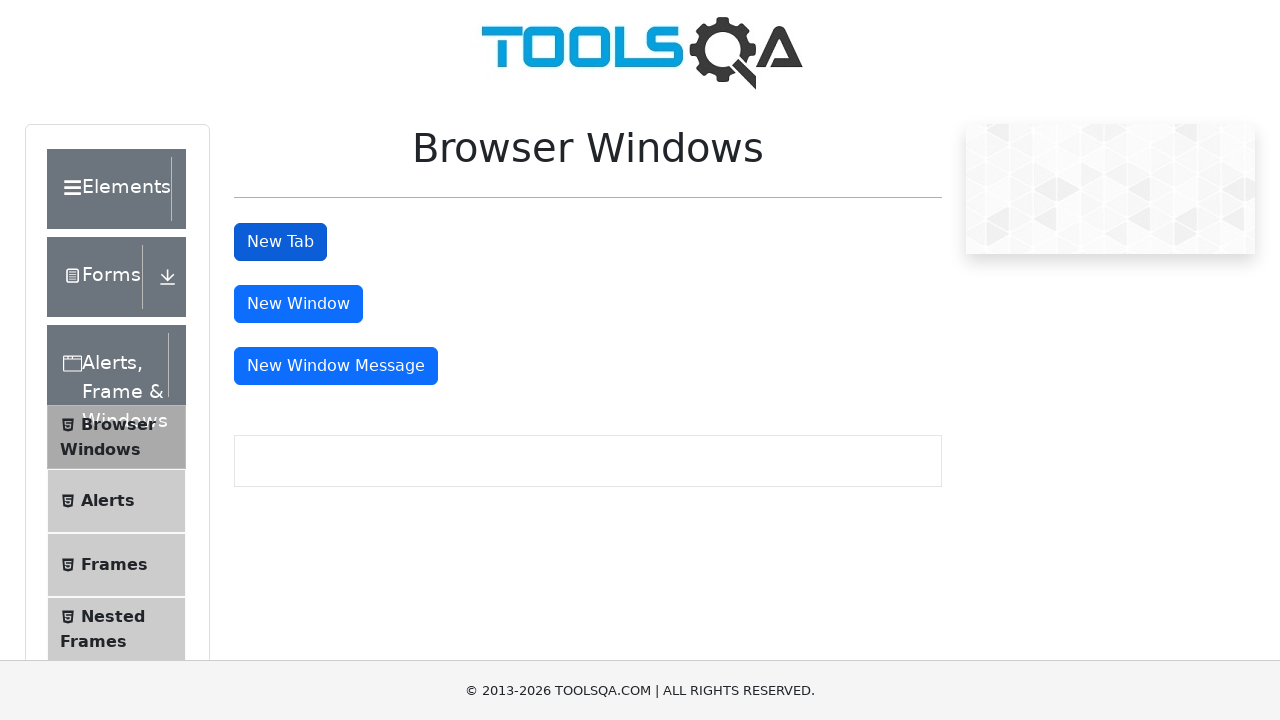

Clicked 'New Tab' button to open second child tab at (280, 242) on #tabButton
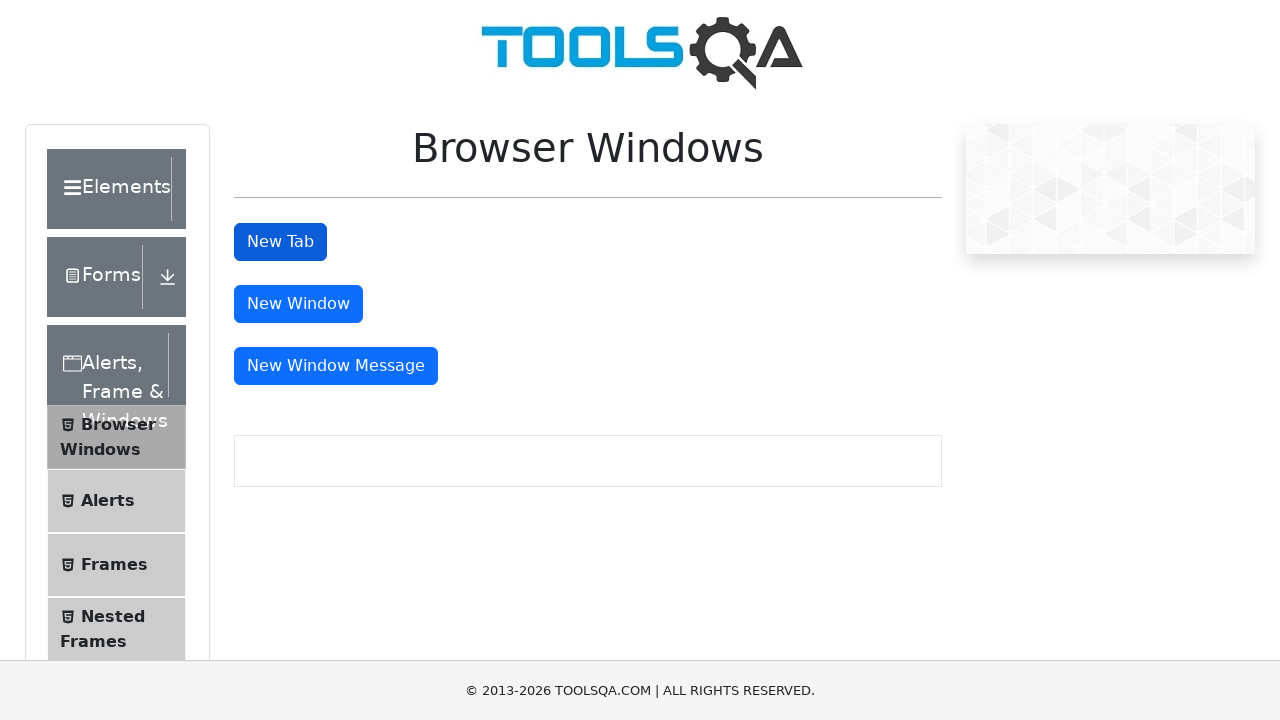

Waited for second child tab to open
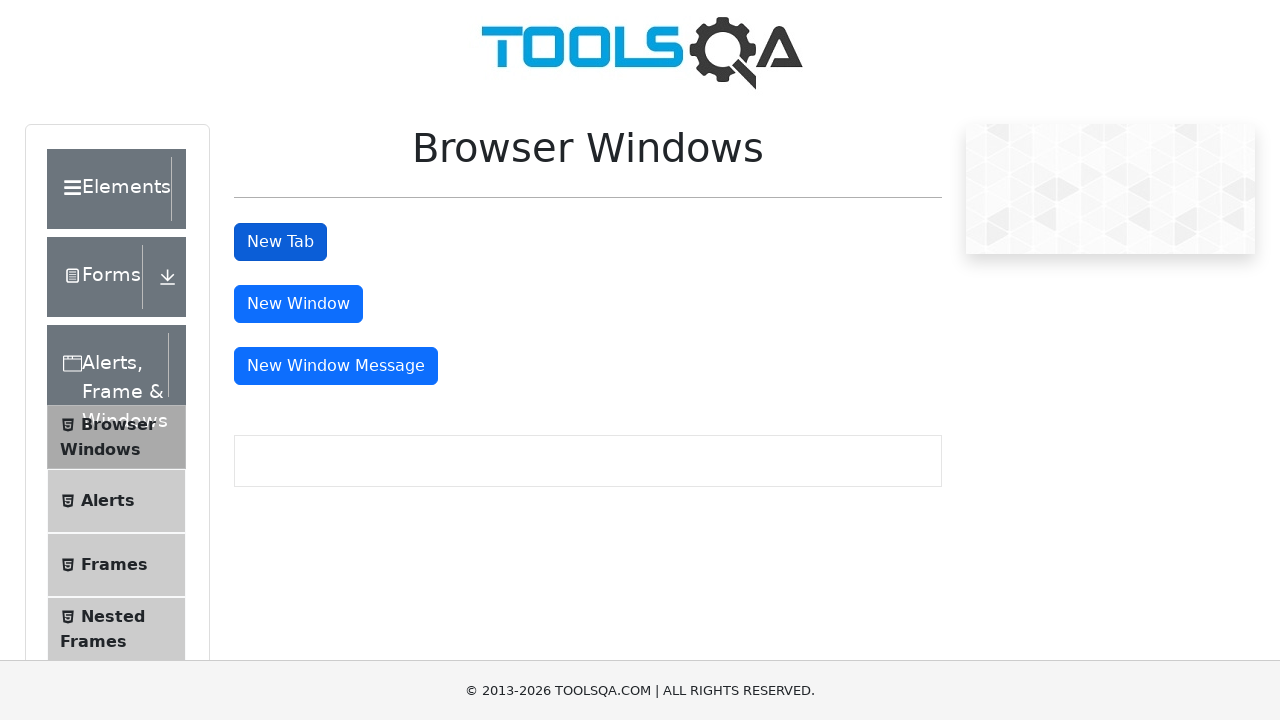

Switched back to parent tab (tab 1)
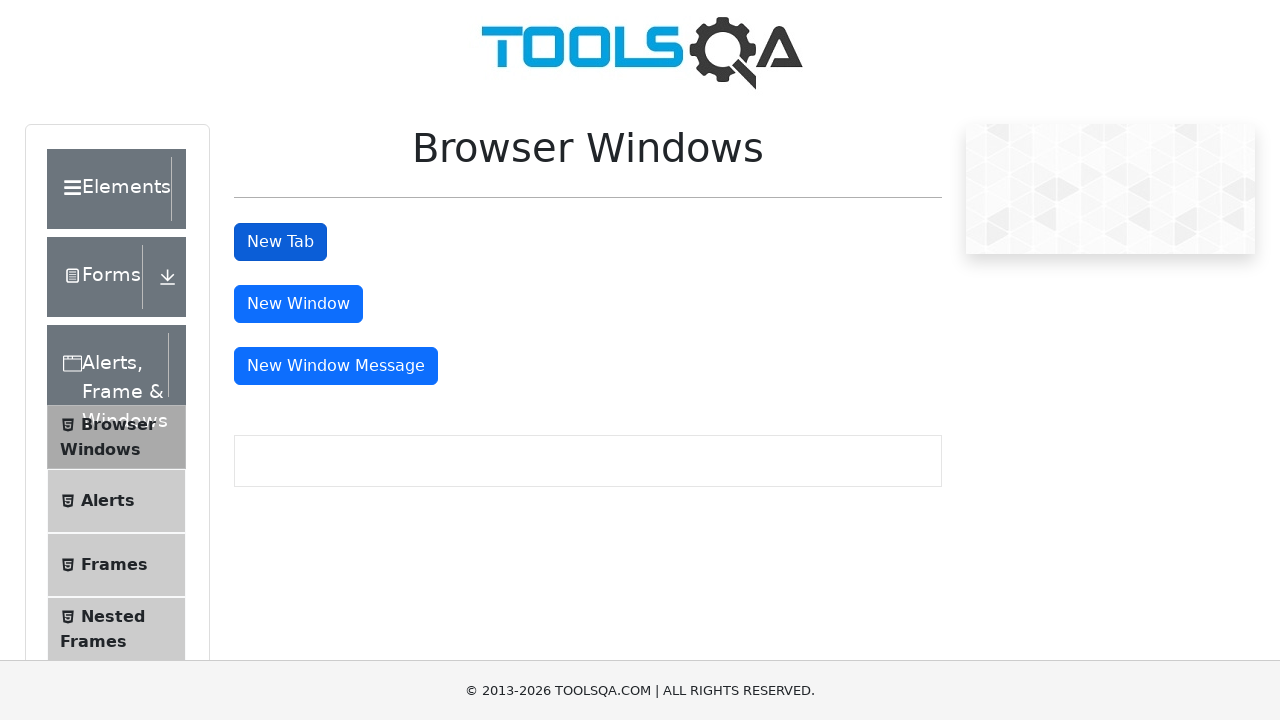

Clicked 'New Tab' button to open third child tab at (280, 242) on #tabButton
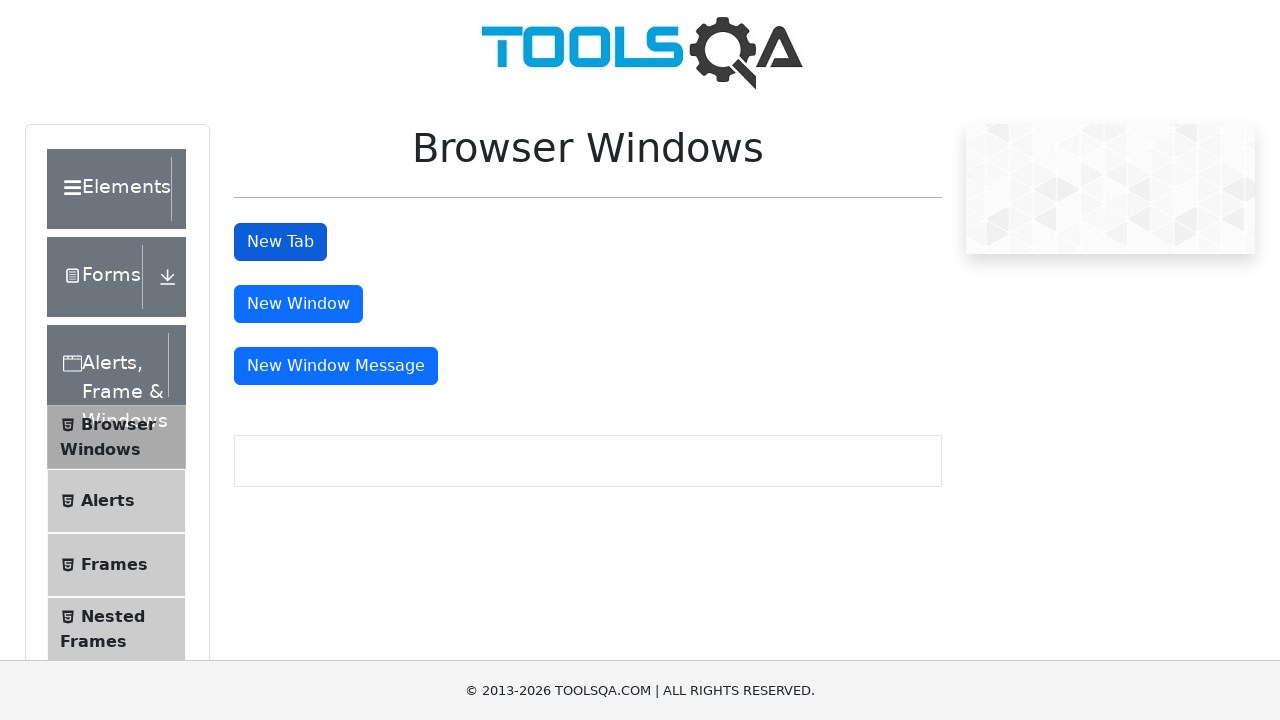

Waited for third child tab to open
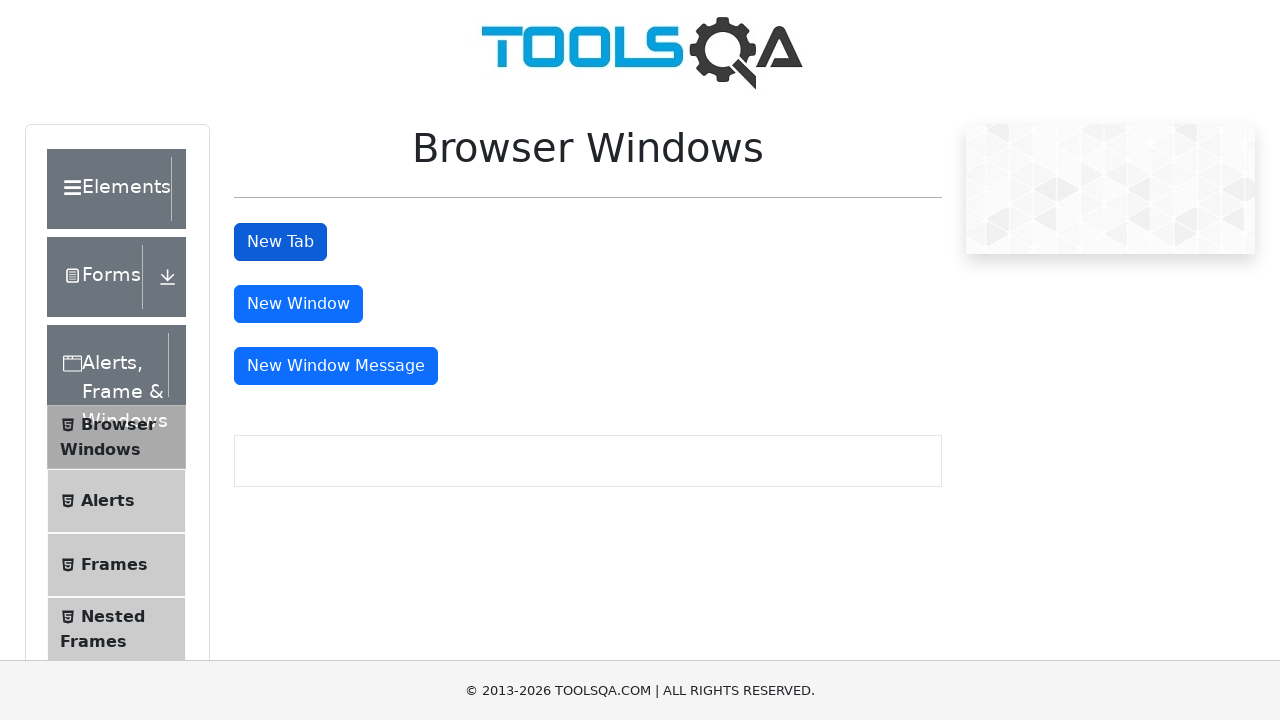

Switched back to parent tab (tab 1)
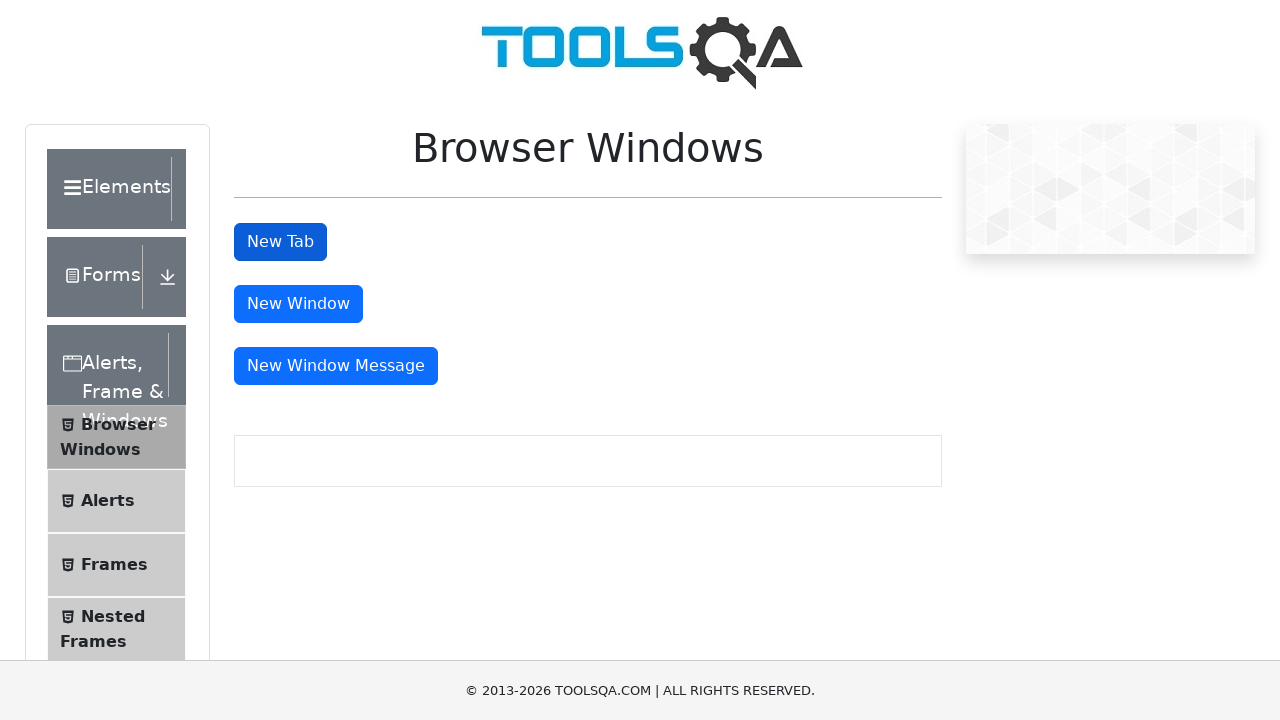

Clicked 'New Tab' button to open fourth child tab at (280, 242) on #tabButton
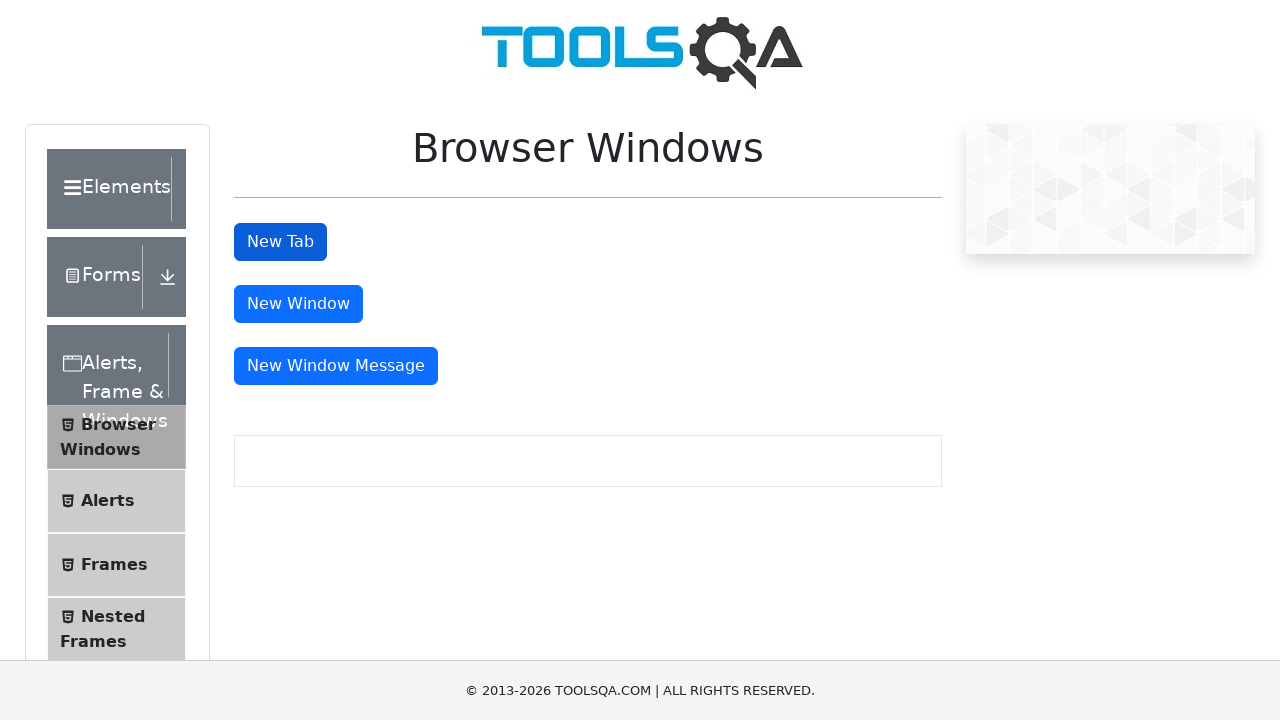

Waited for fourth child tab to open
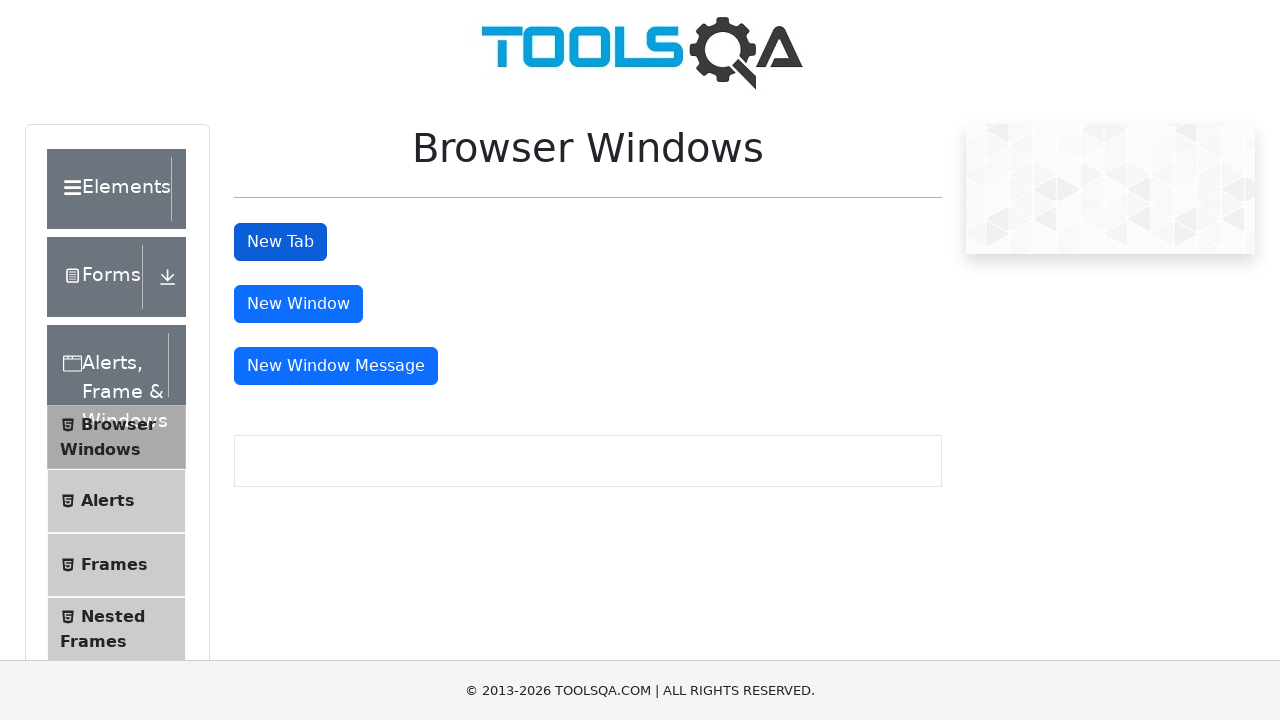

Switched to fourth child tab (tab 4)
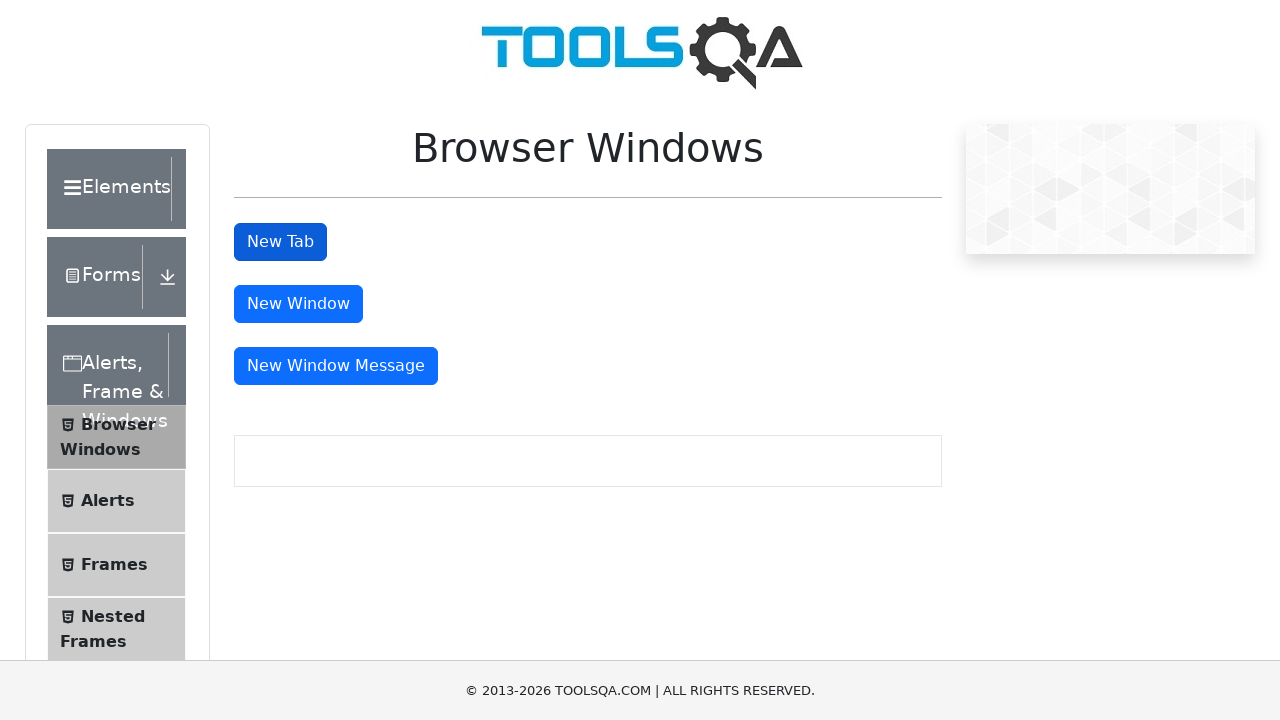

Closed child tab 5
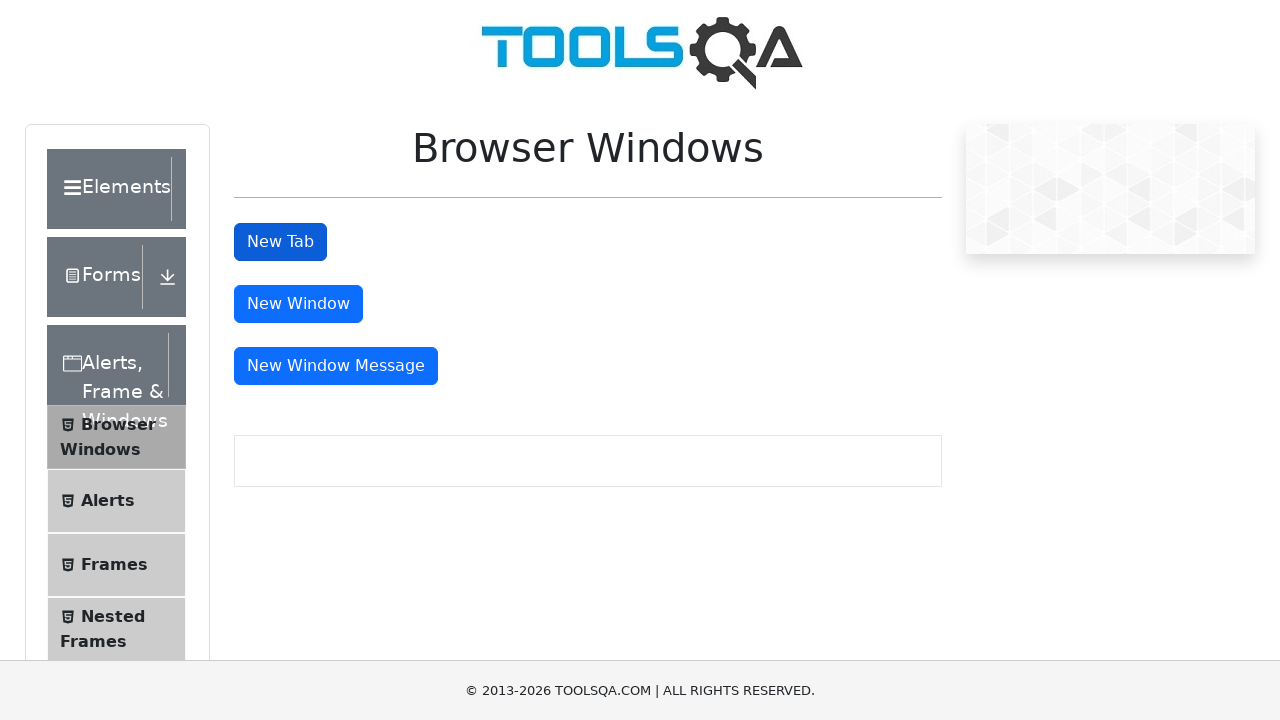

Closed child tab 4
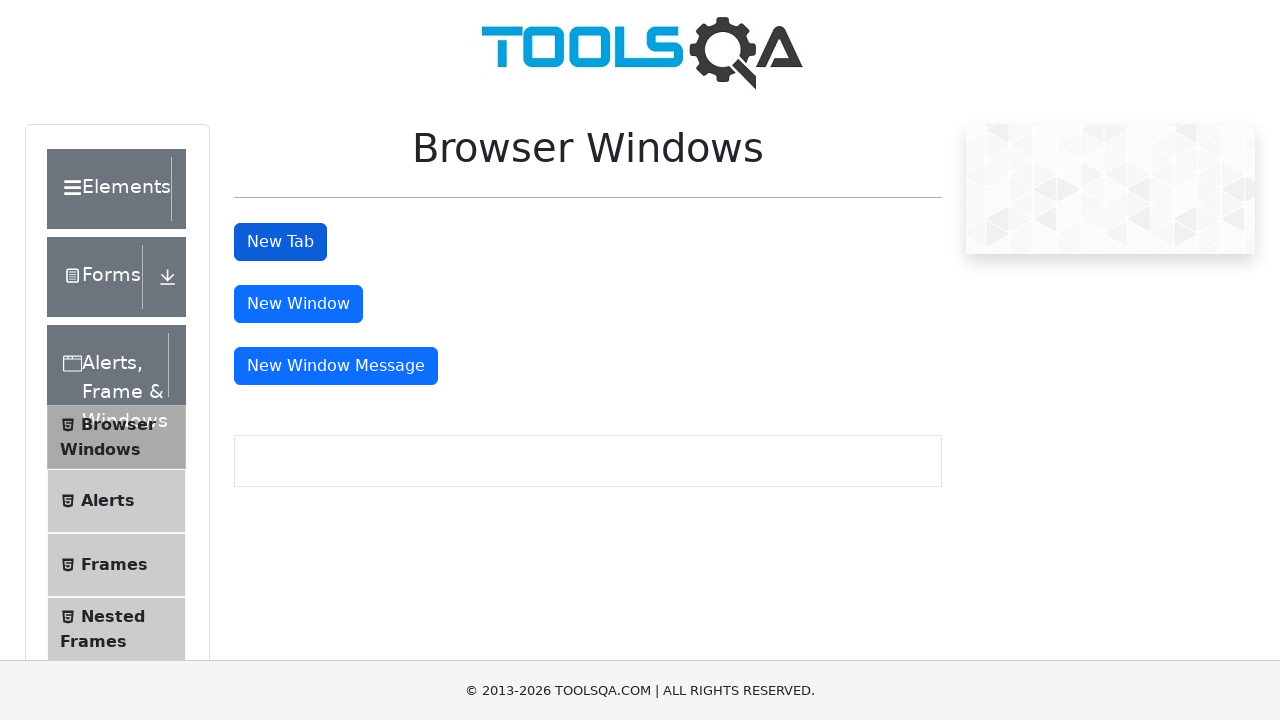

Closed child tab 3
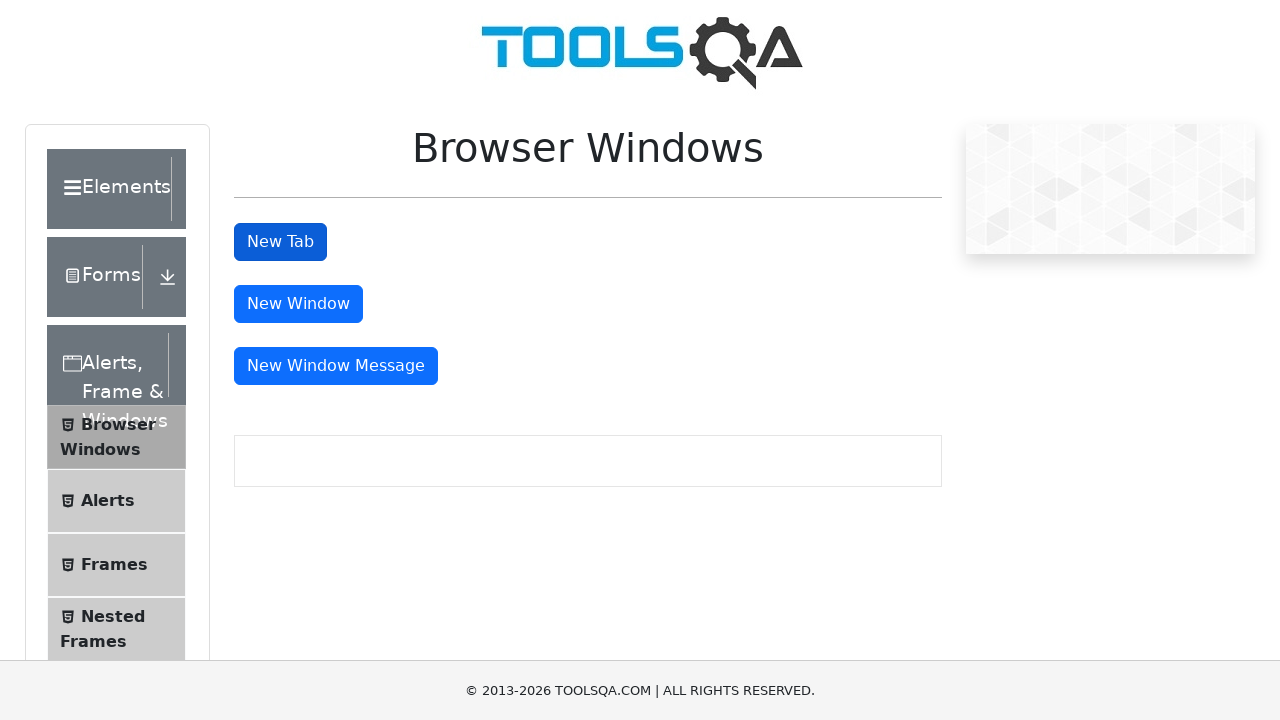

Closed child tab 2
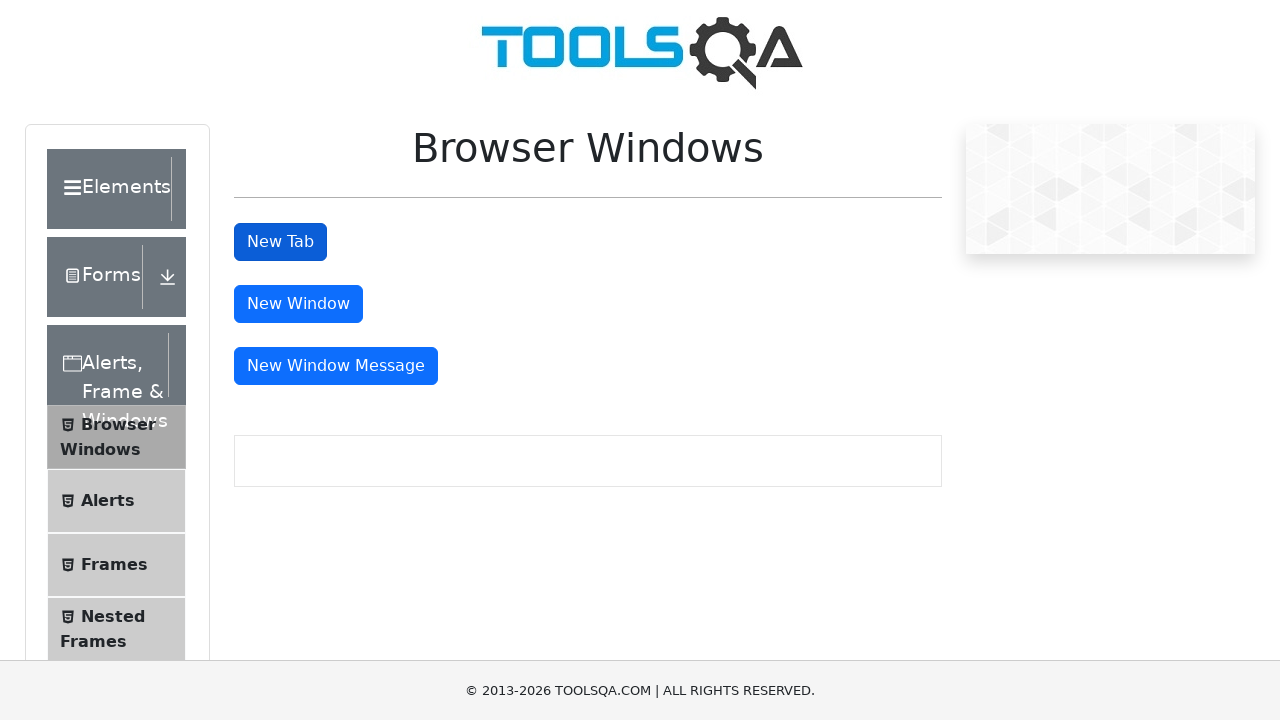

Brought parent tab to front after closing all child tabs
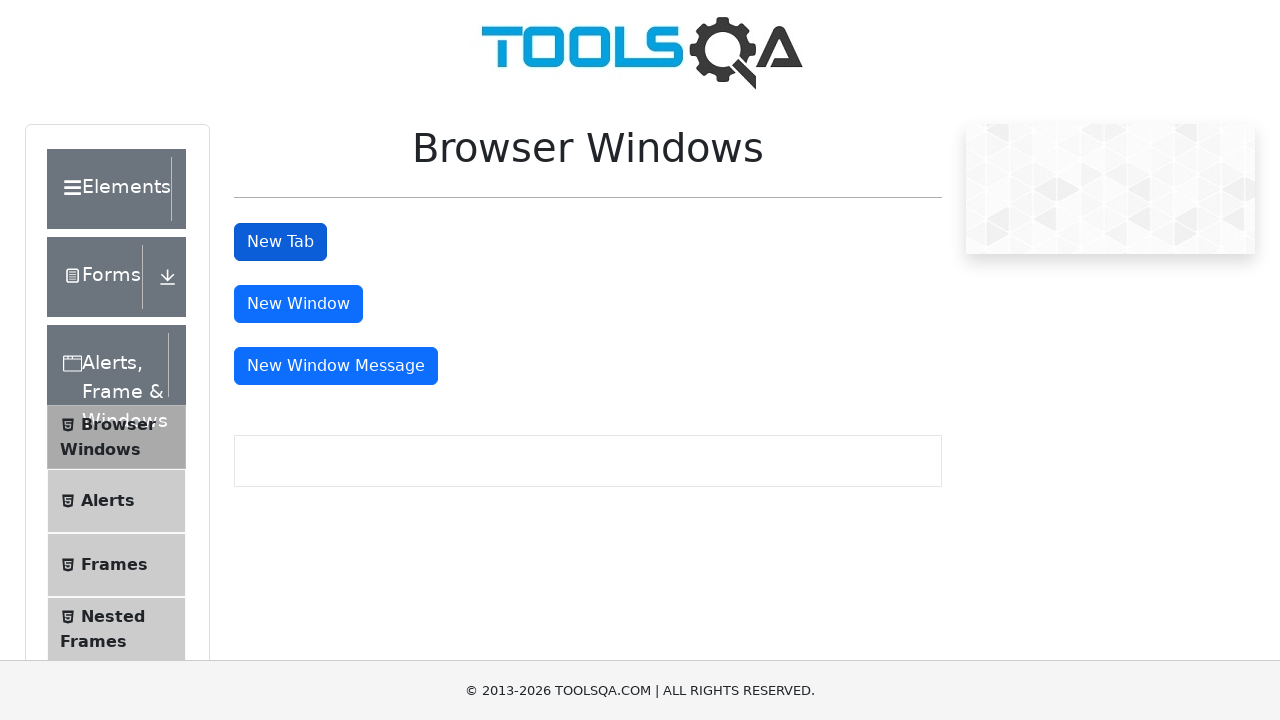

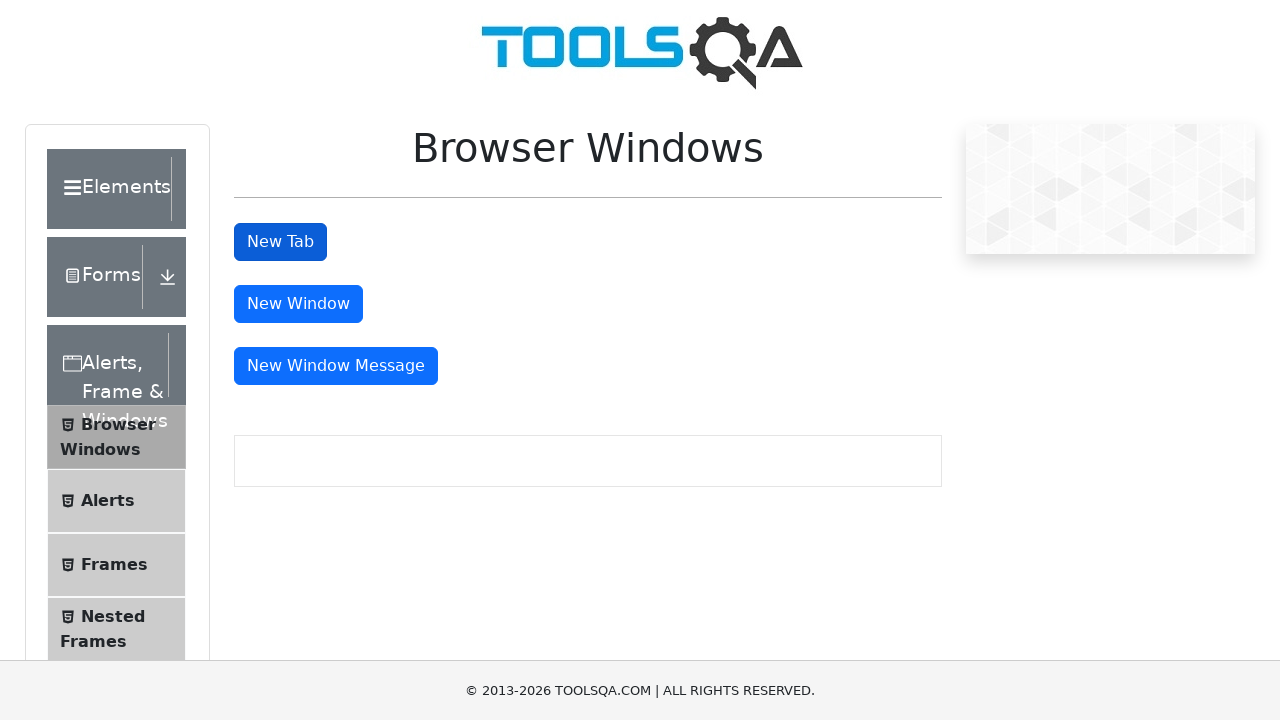